Tests dropdown selection functionality by selecting "Option 1" from a dropdown menu

Starting URL: https://the-internet.herokuapp.com/dropdown

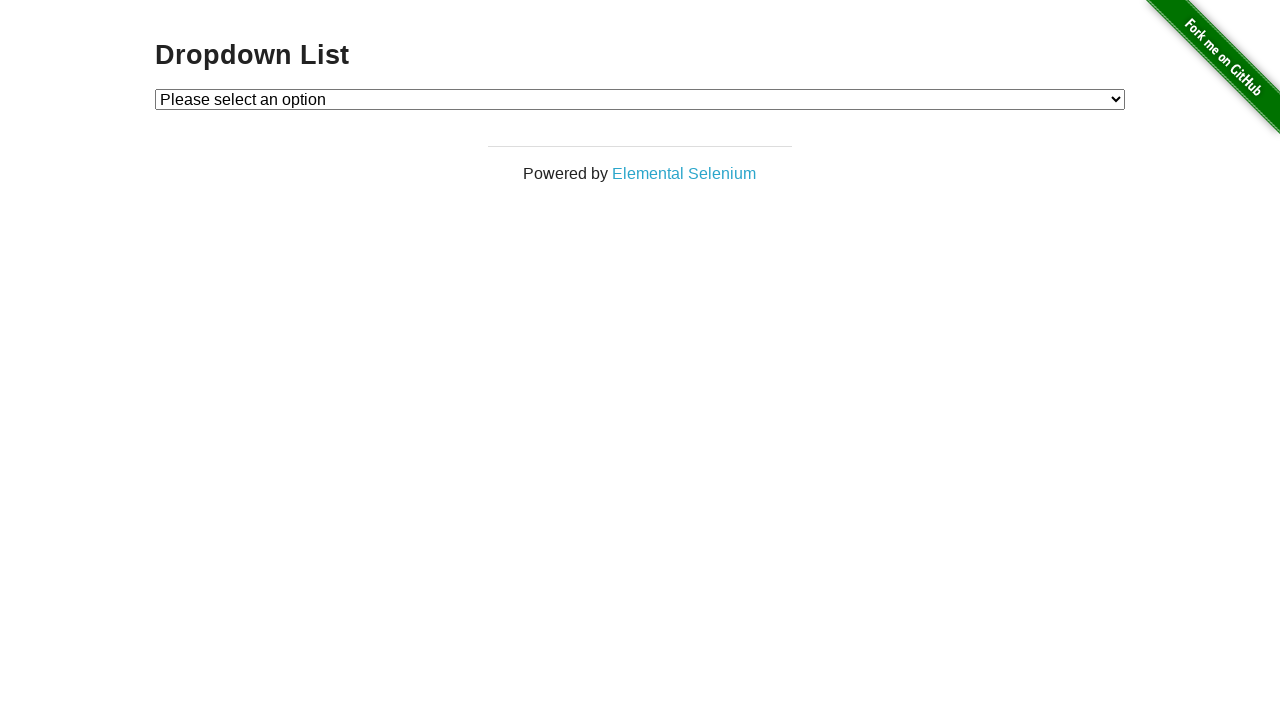

Selected 'Option 1' from dropdown menu on #dropdown
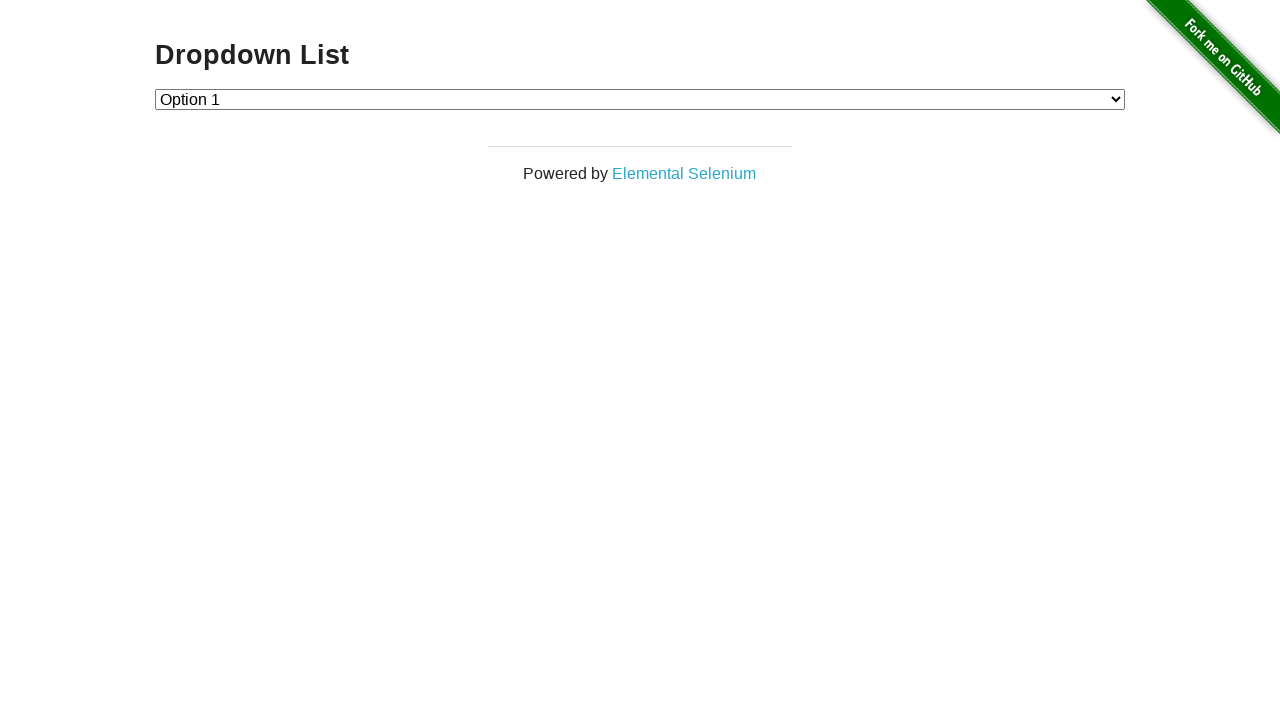

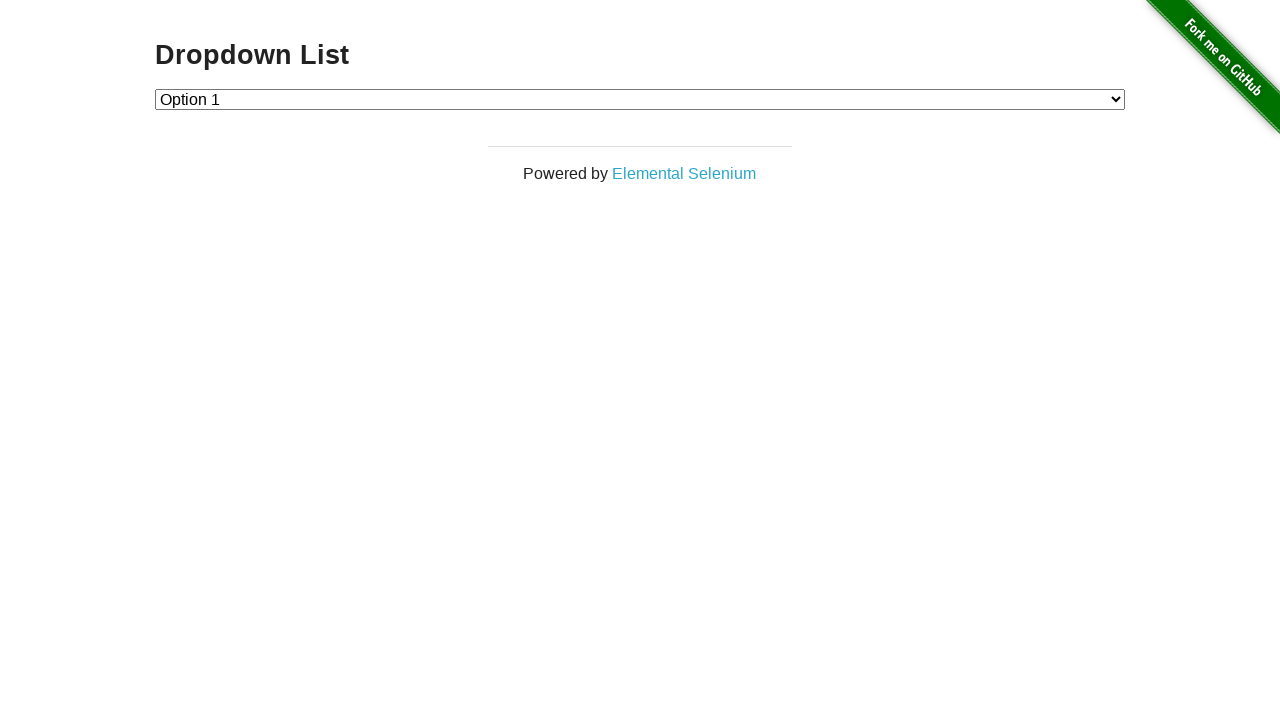